Tests dismissing a JavaScript confirm dialog and verifying the cancel result

Starting URL: https://automationfc.github.io/basic-form/index.html

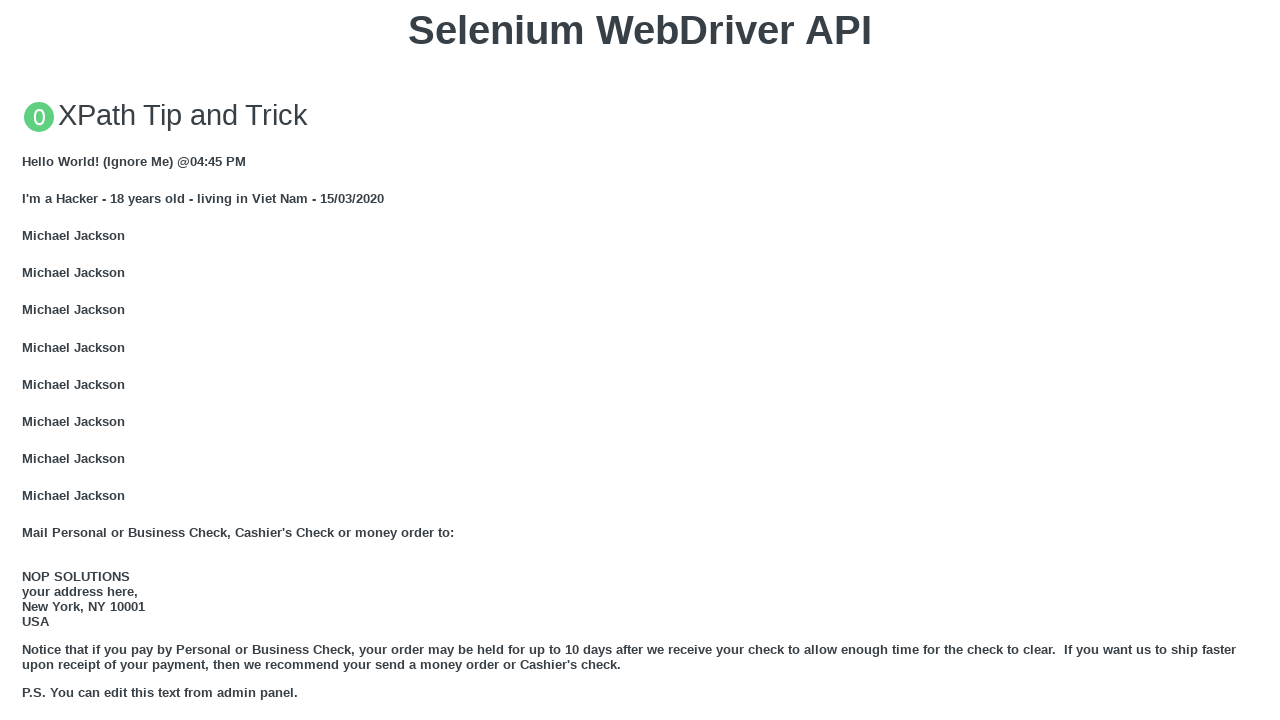

Clicked 'Click for JS Confirm' button to trigger JavaScript confirm dialog at (640, 360) on xpath=//button[text()='Click for JS Confirm']
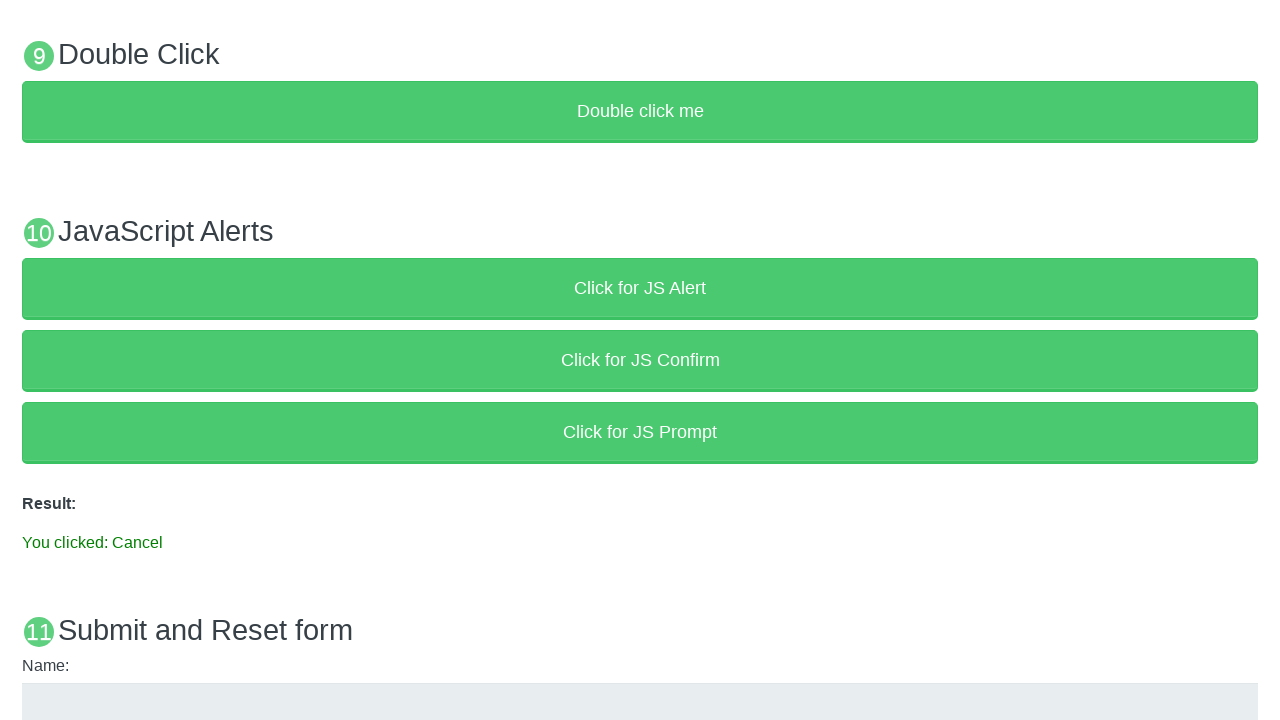

Set up dialog event listener to dismiss the confirm dialog
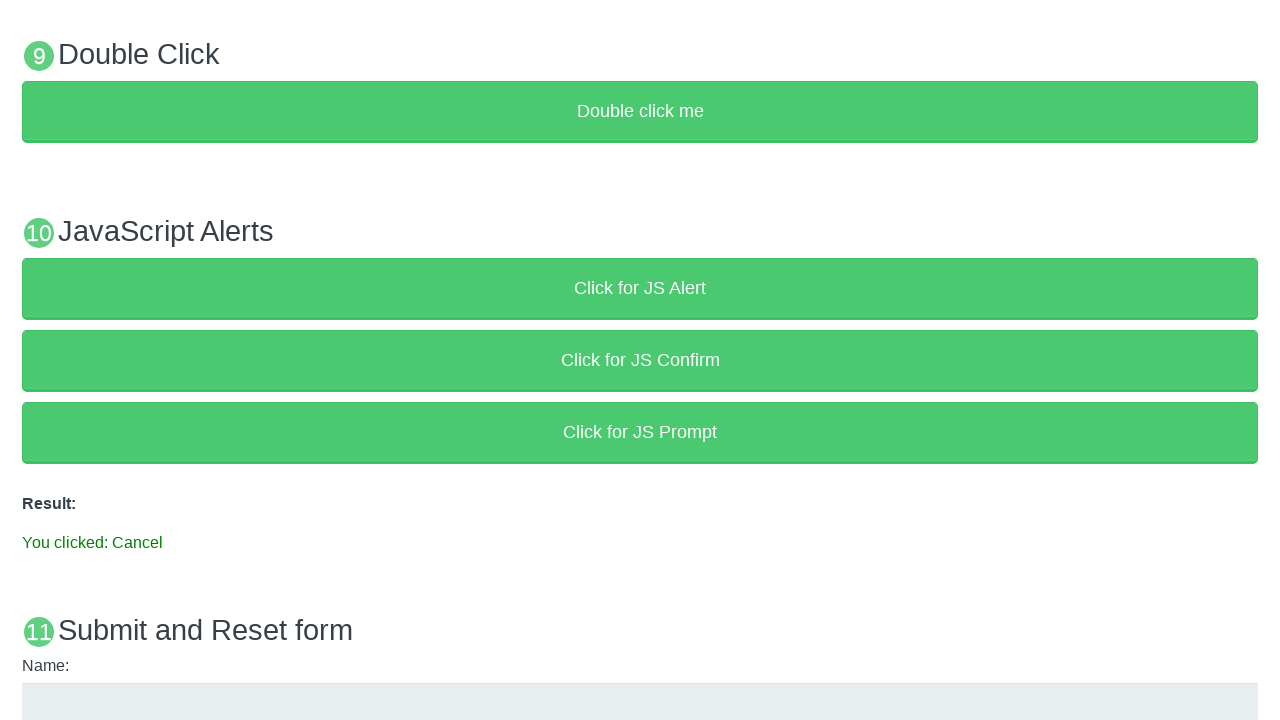

Waited for result message element to appear
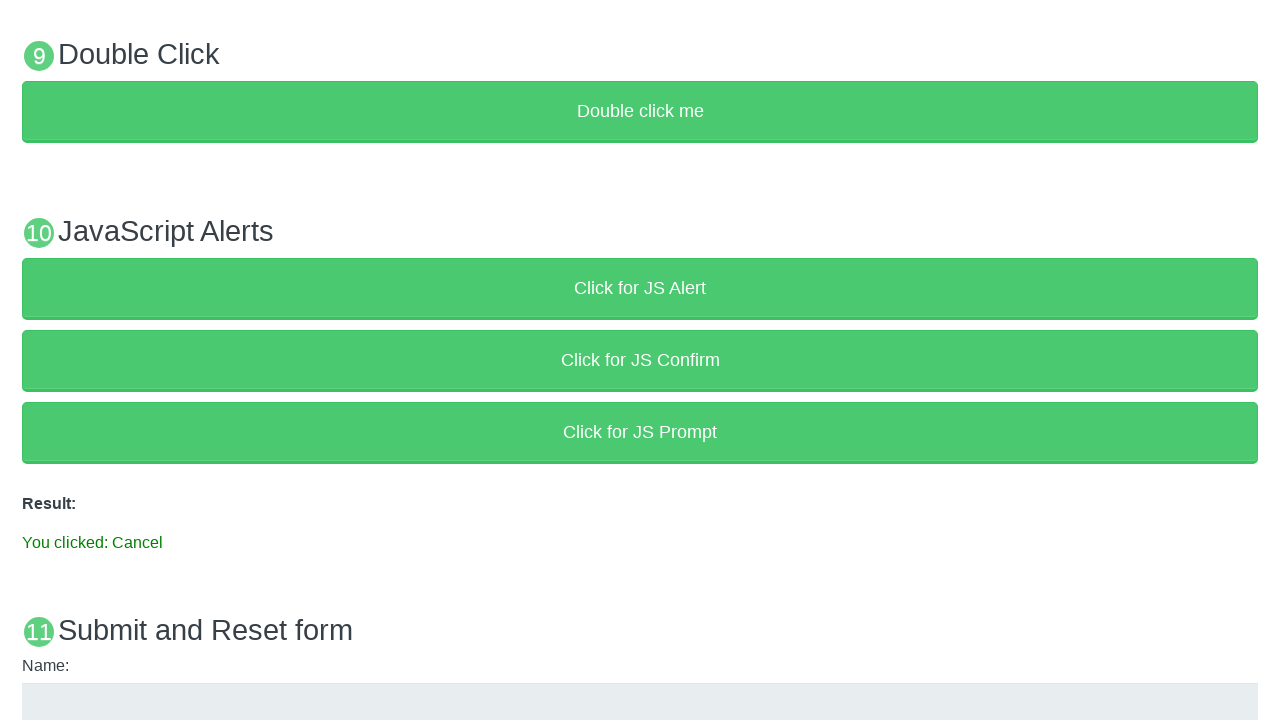

Verified result message displays 'You clicked: Cancel' confirming dismiss action
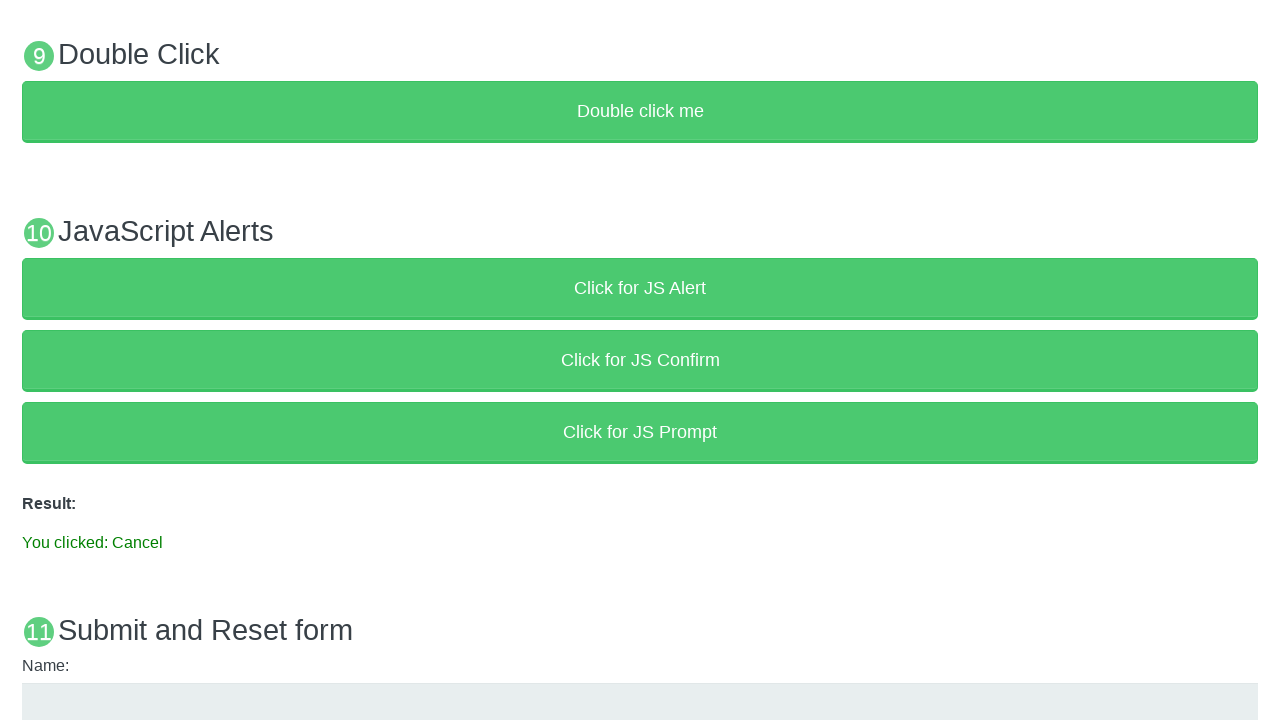

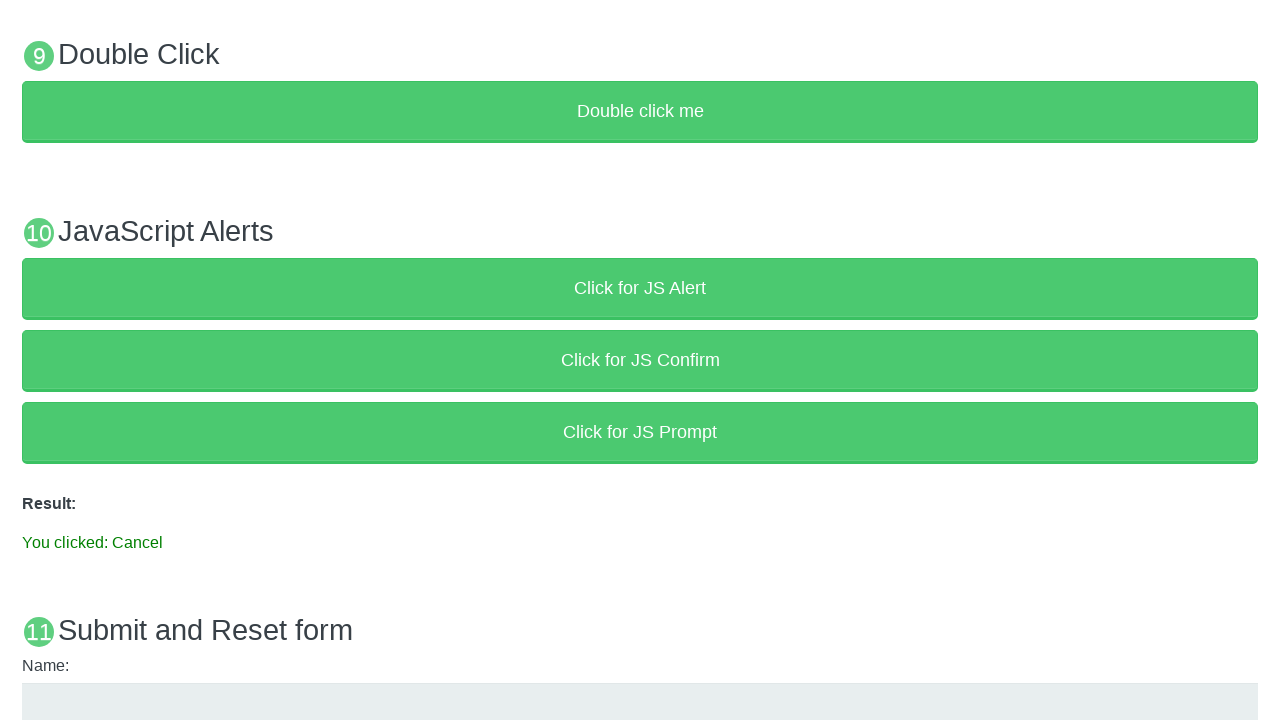